Navigates through a paginated table to find and select a specific product by checking its checkbox

Starting URL: https://testautomationpractice.blogspot.com/

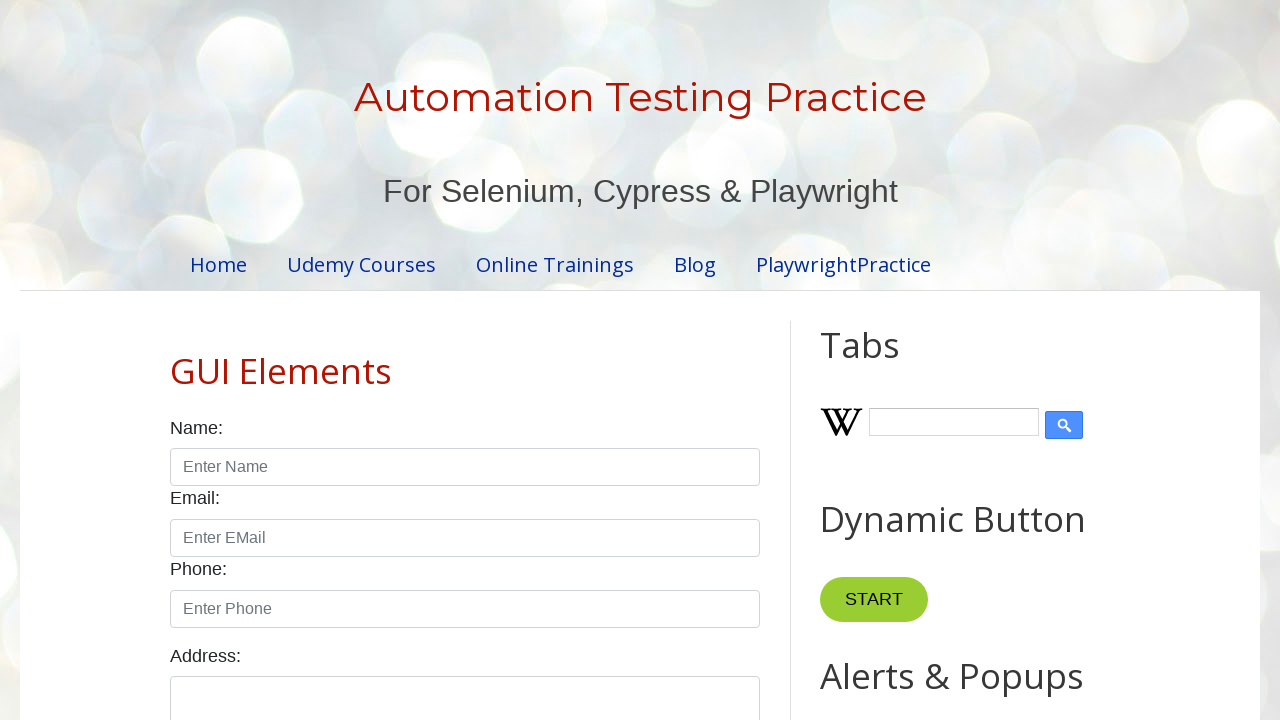

Retrieved all pagination links from the table
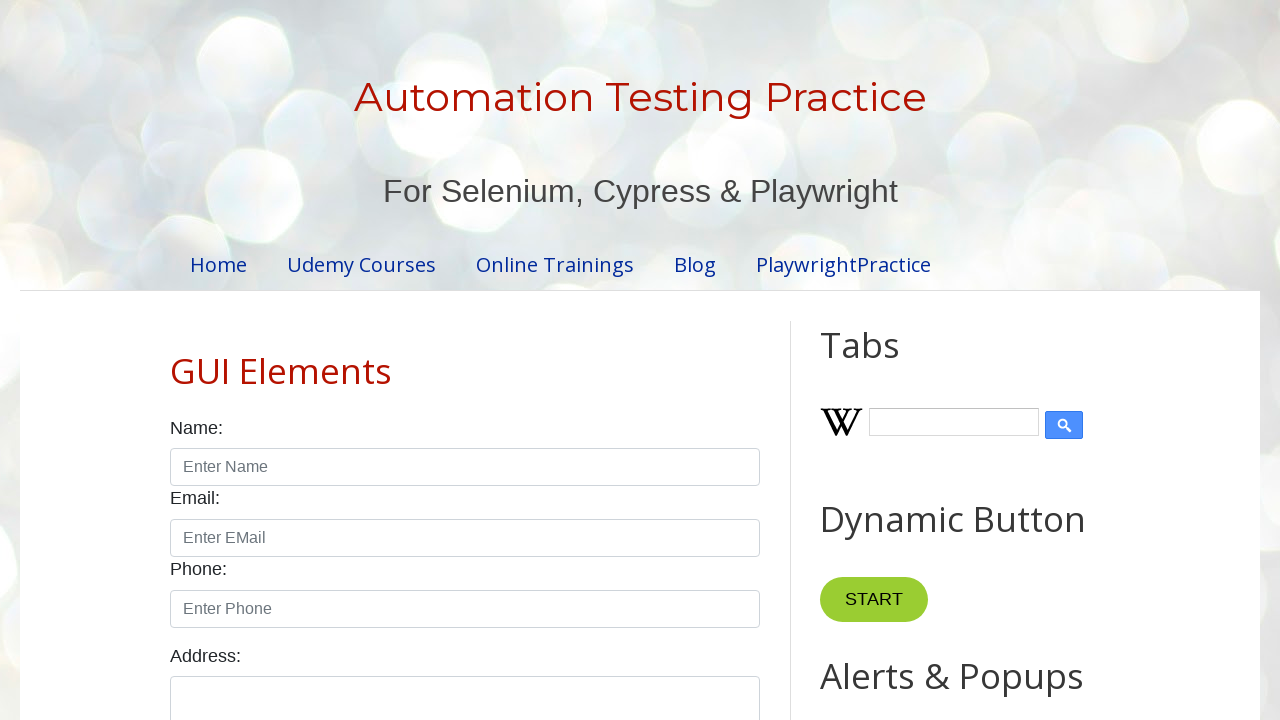

Retrieved product rows from current page (page 1)
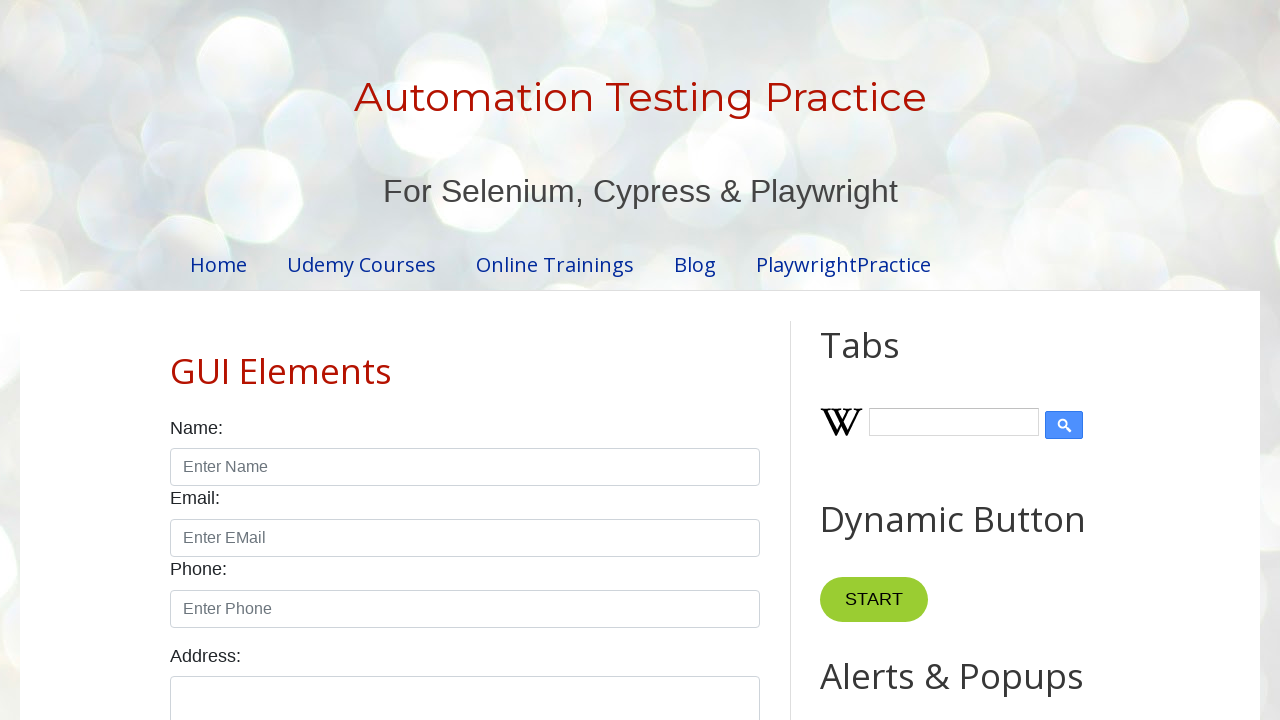

Found and selected product 'Laptop' by clicking its checkbox at (651, 360) on table#productTable tbody tr:nth-child(2) td:nth-child(4) input[type='checkbox']
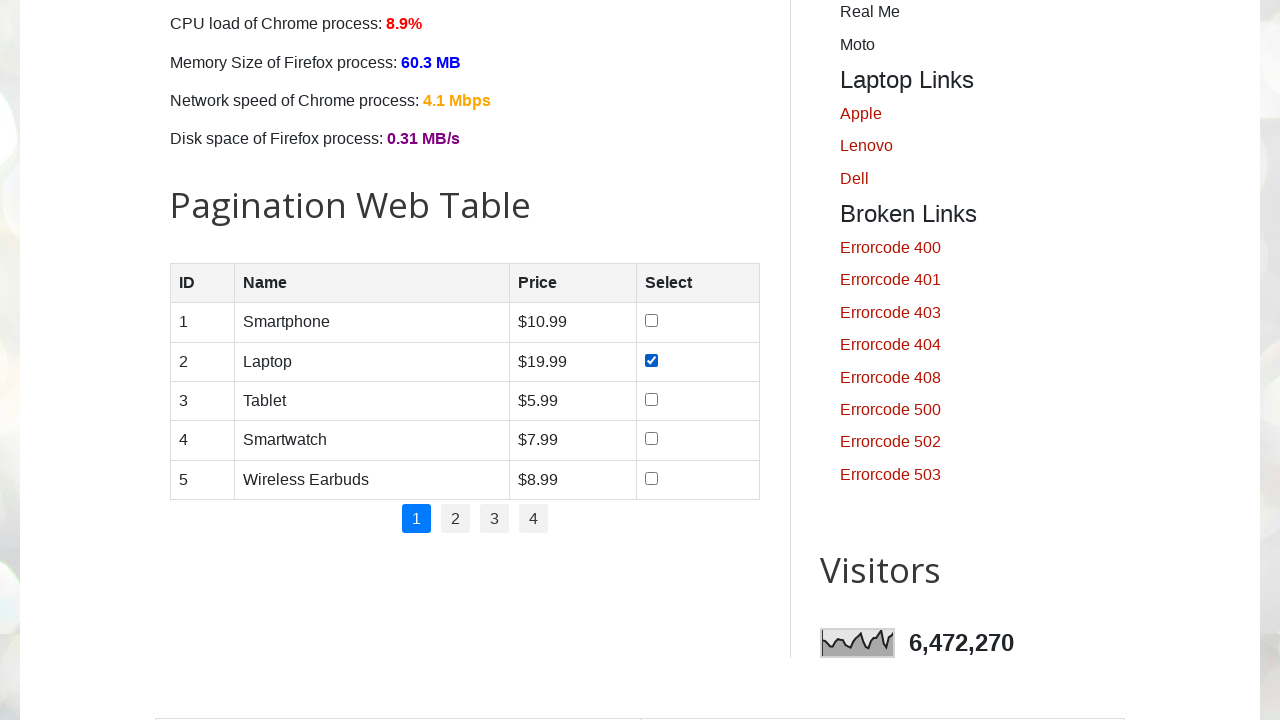

Clicked on pagination page 2 at (456, 519) on ul.pagination a:text('2')
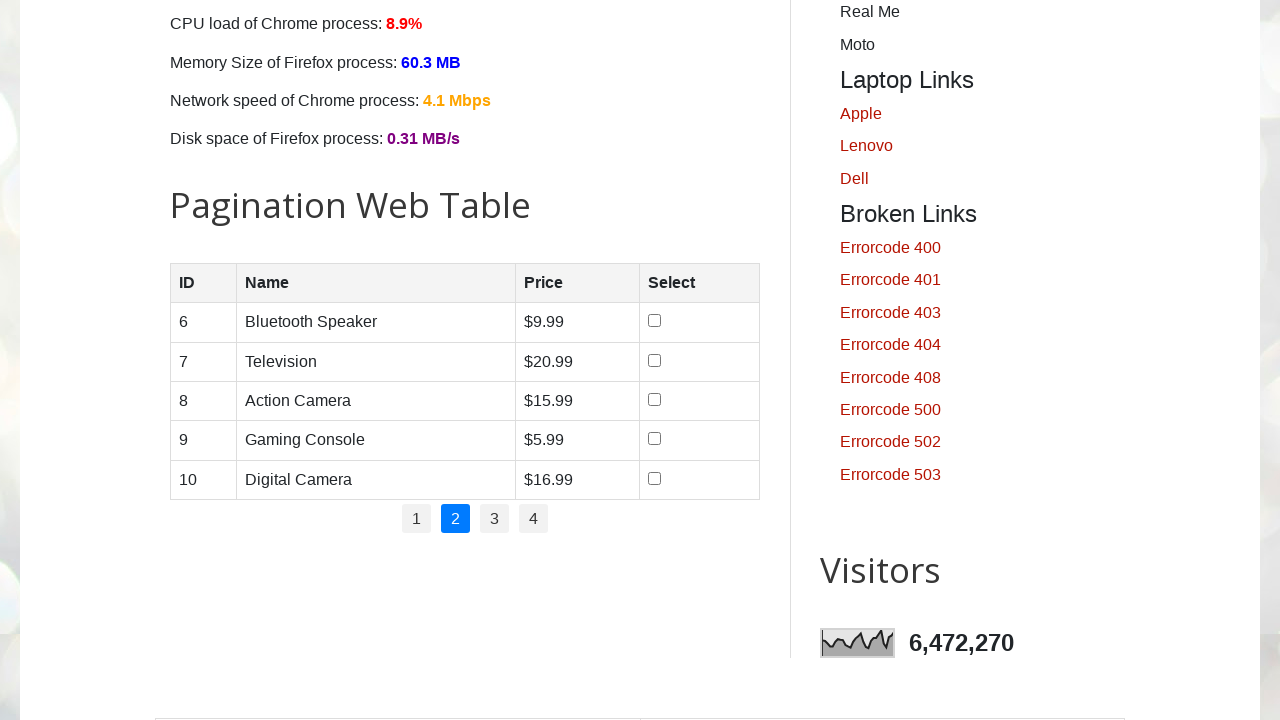

Waited for page to load
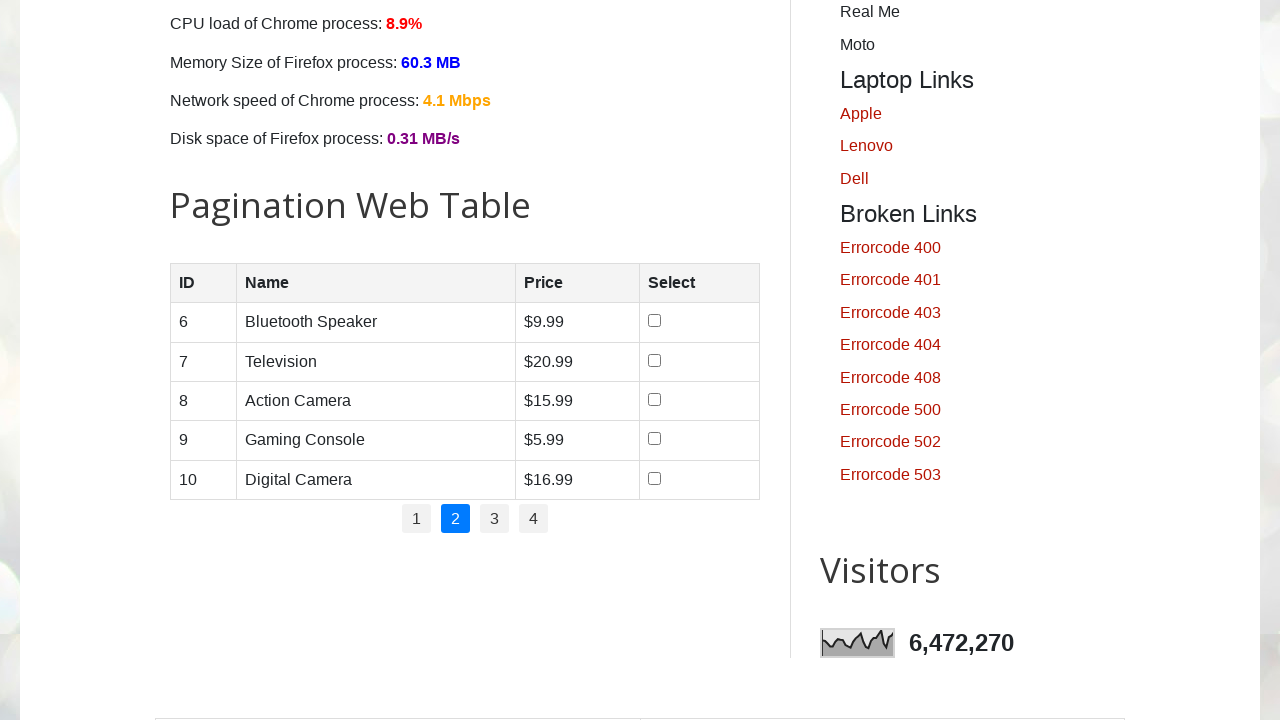

Retrieved product rows from current page (page 2)
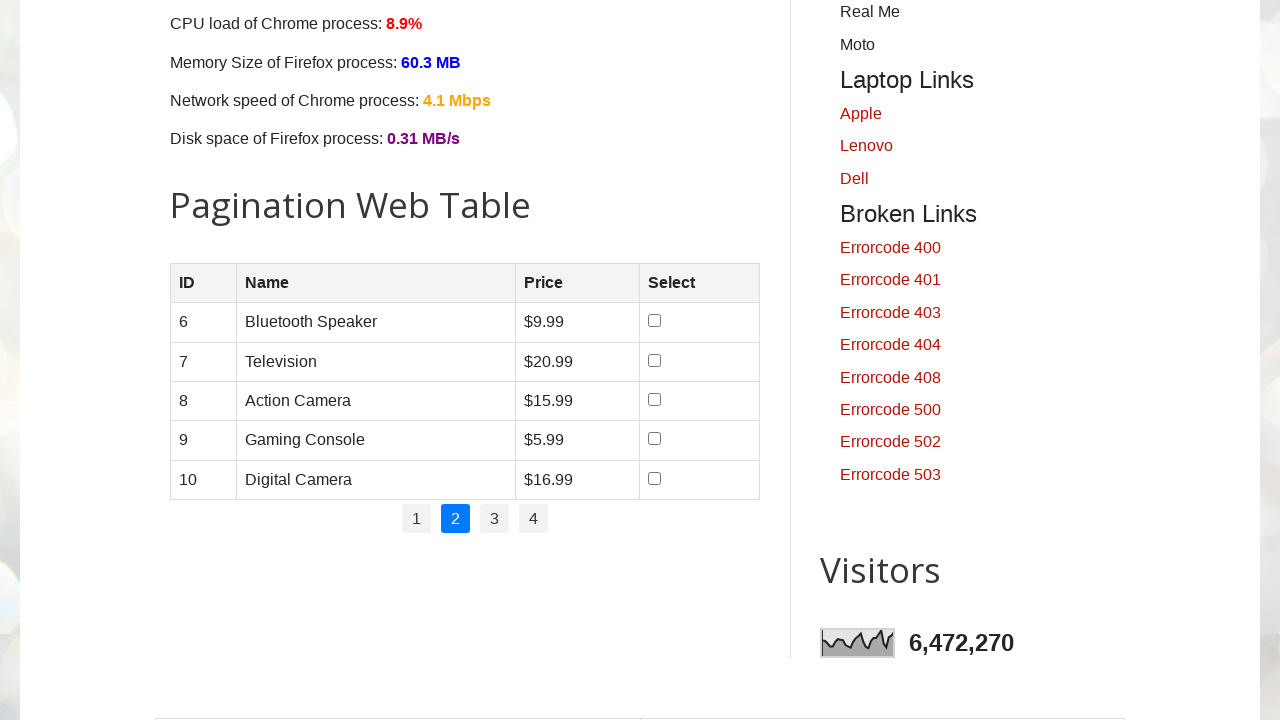

Clicked on pagination page 3 at (494, 519) on ul.pagination a:text('3')
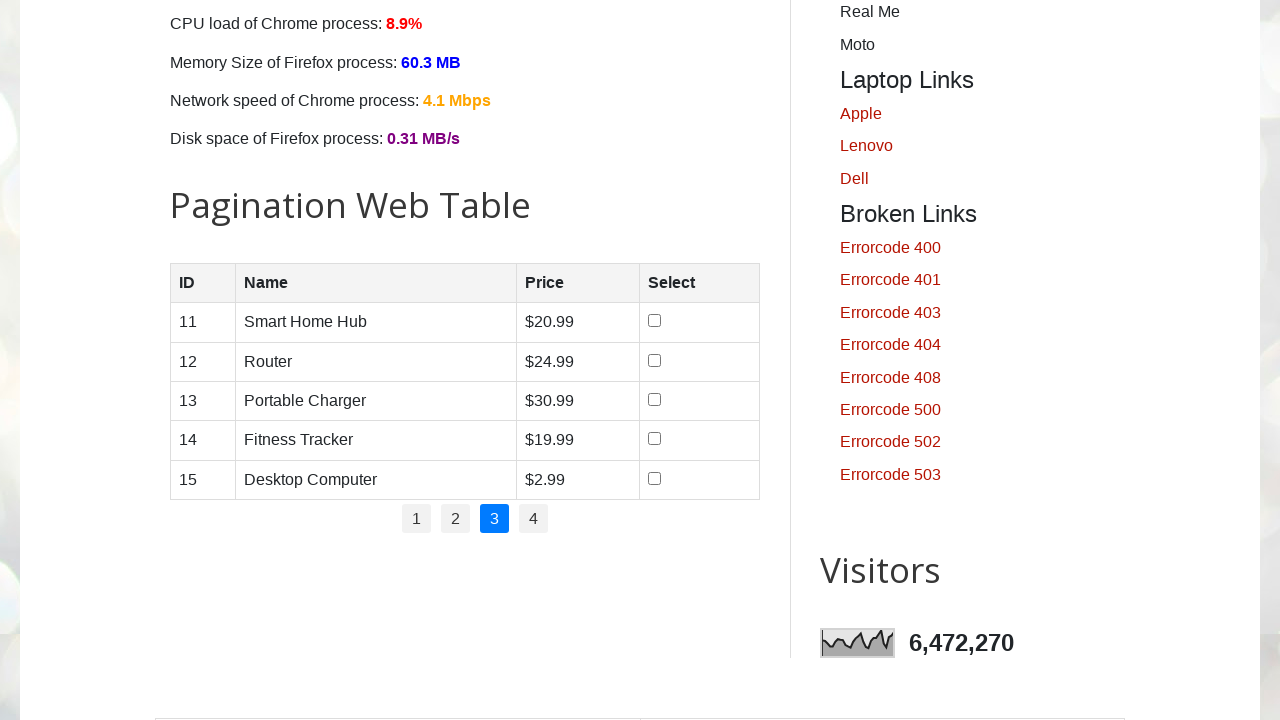

Waited for page to load
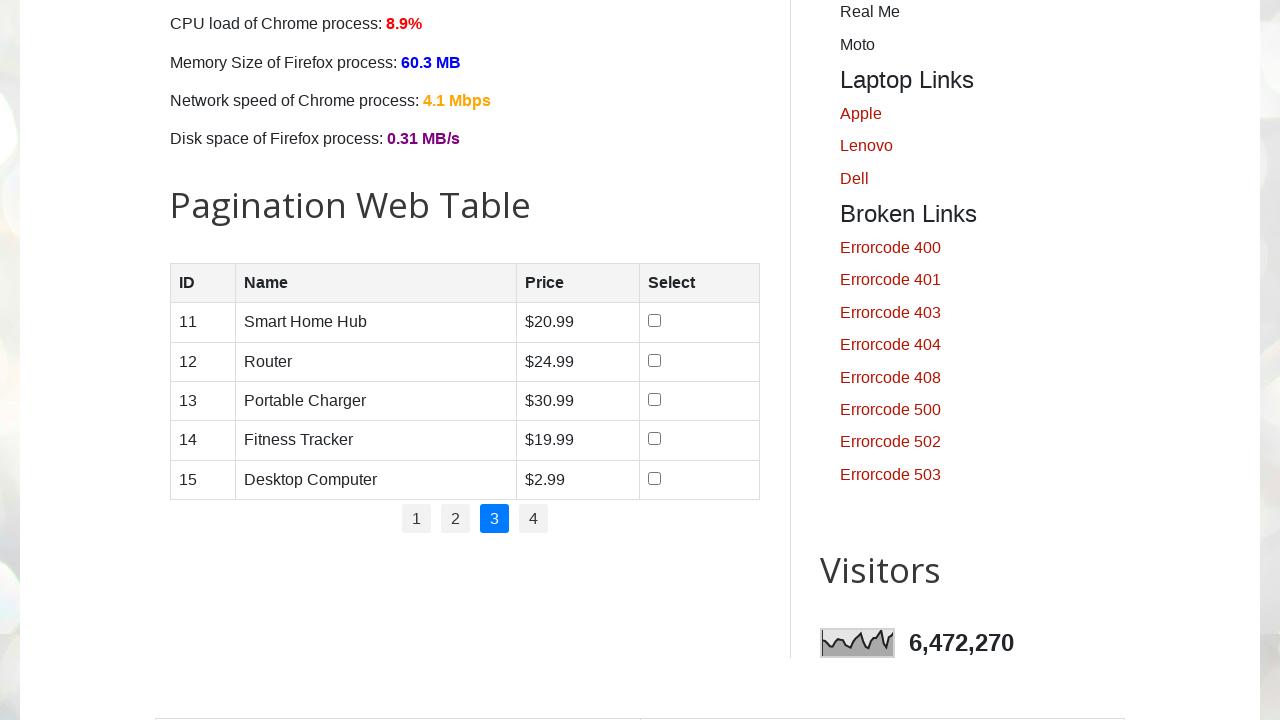

Retrieved product rows from current page (page 3)
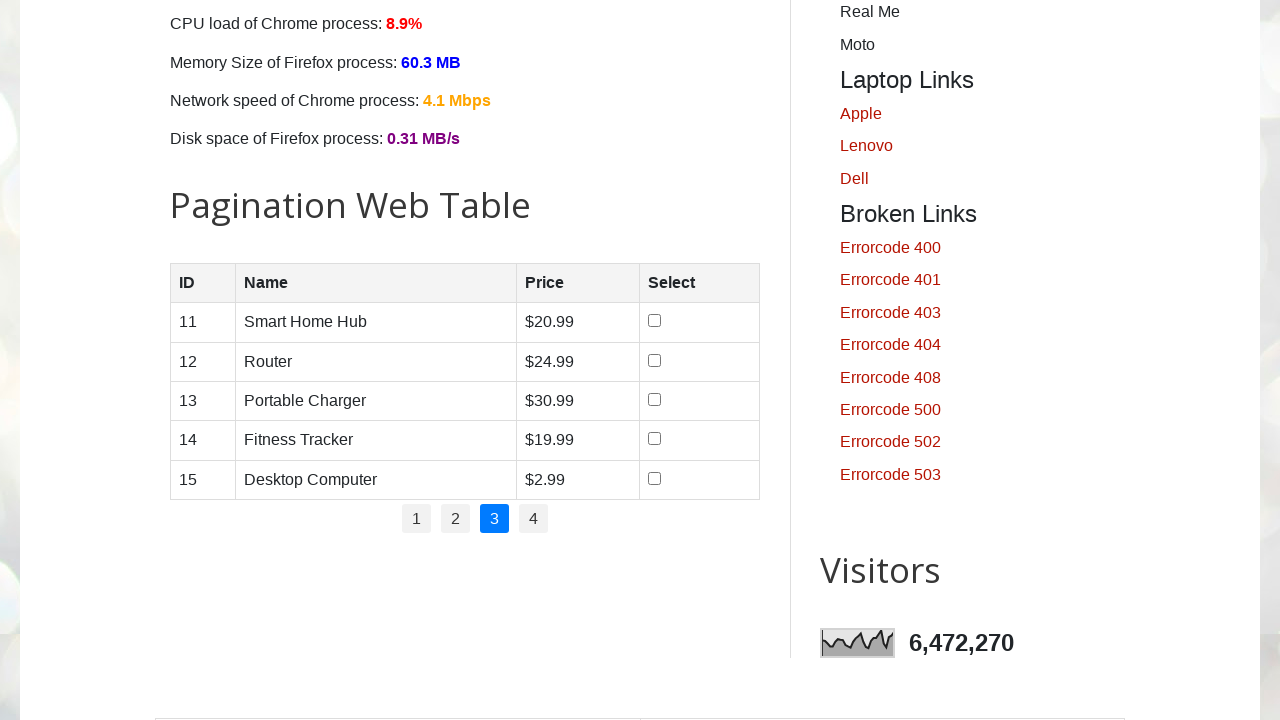

Clicked on pagination page 4 at (534, 519) on ul.pagination a:text('4')
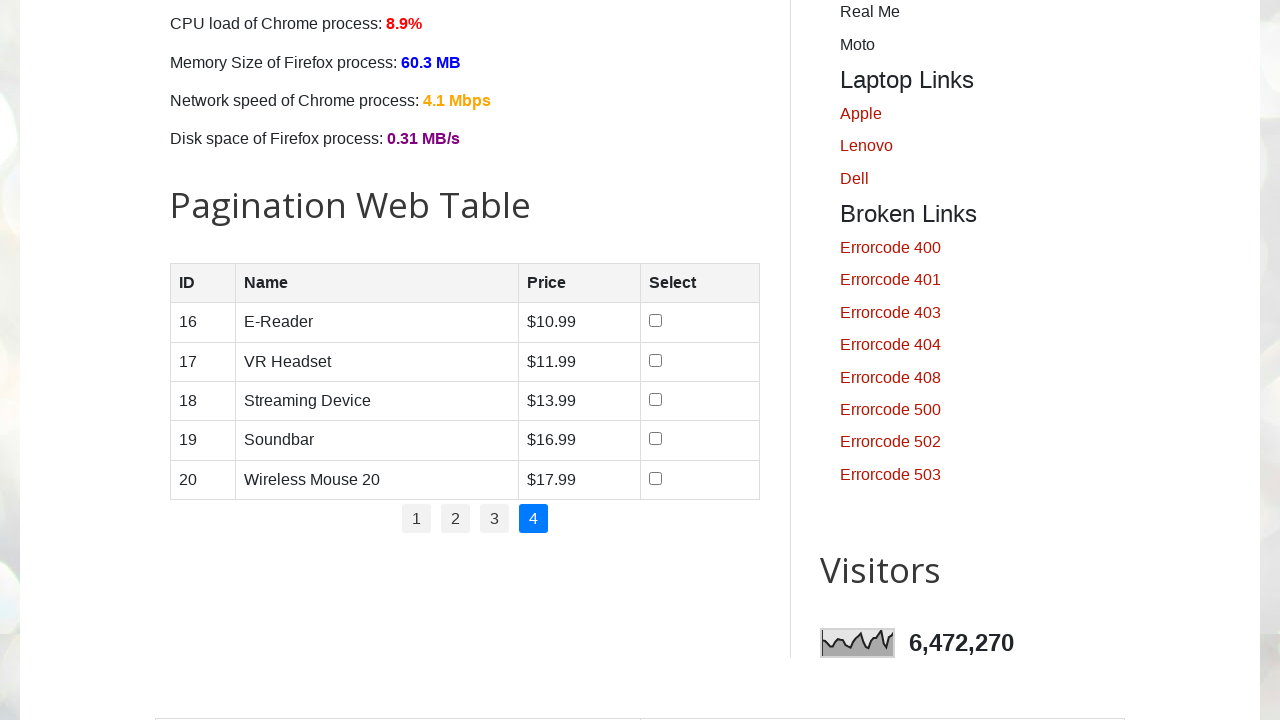

Waited for page to load
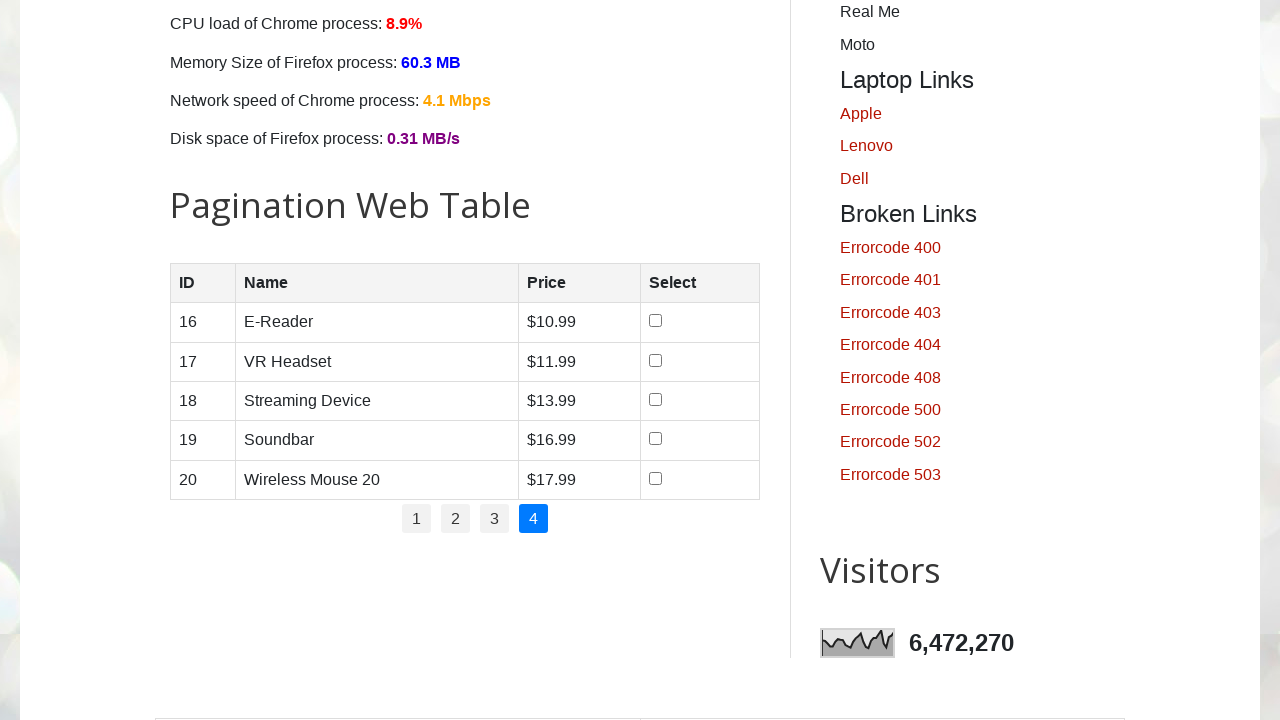

Retrieved product rows from current page (page 4)
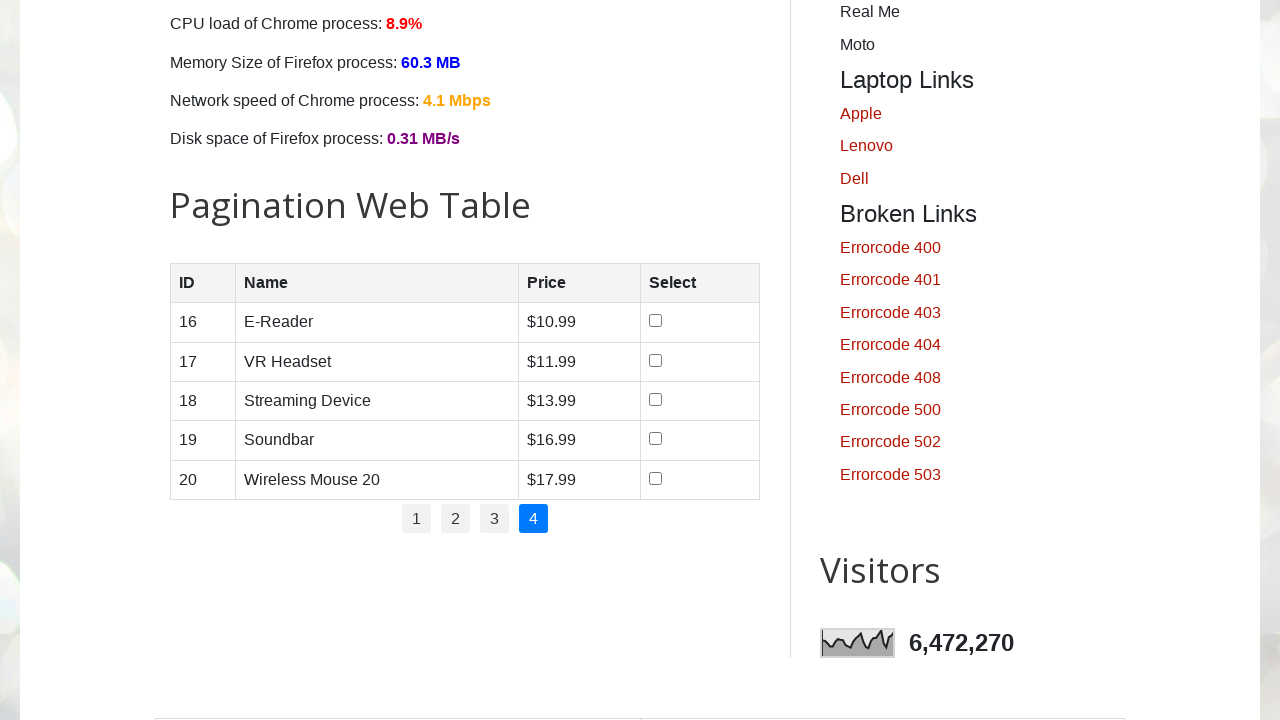

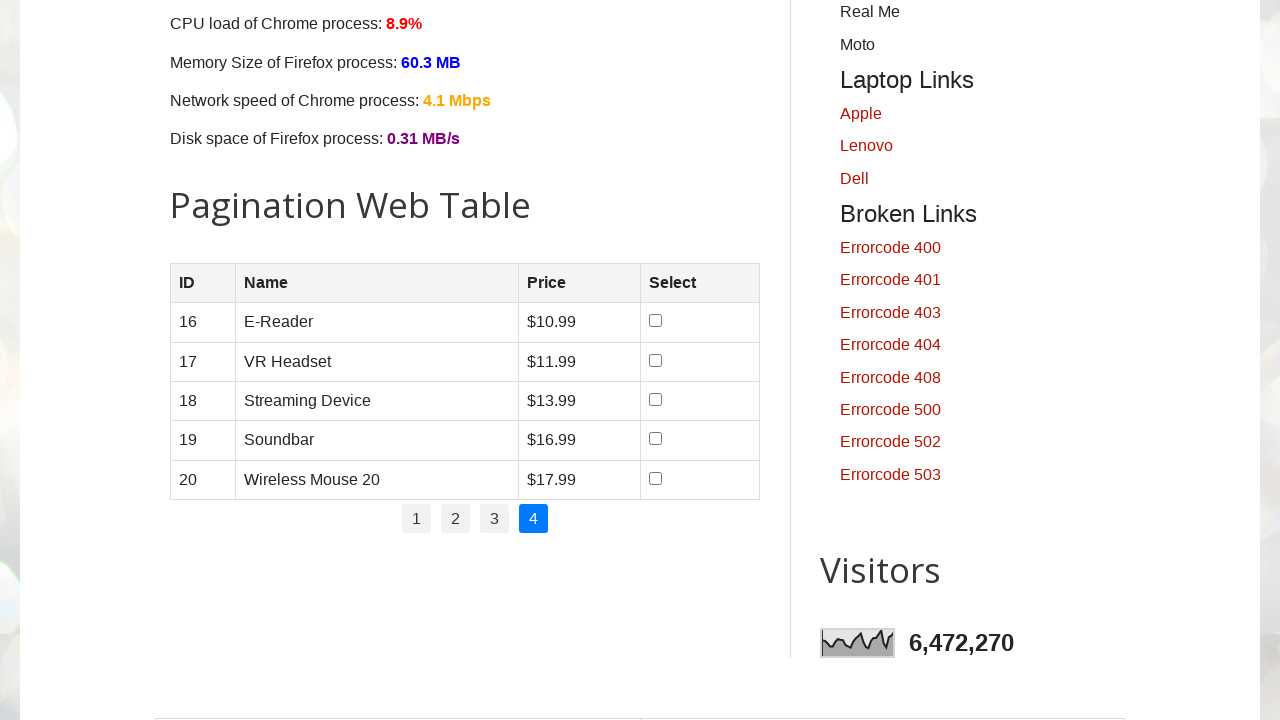